Tests text area functionality by clearing and entering text into a textarea element

Starting URL: https://admlucid.com/Home/WebElements

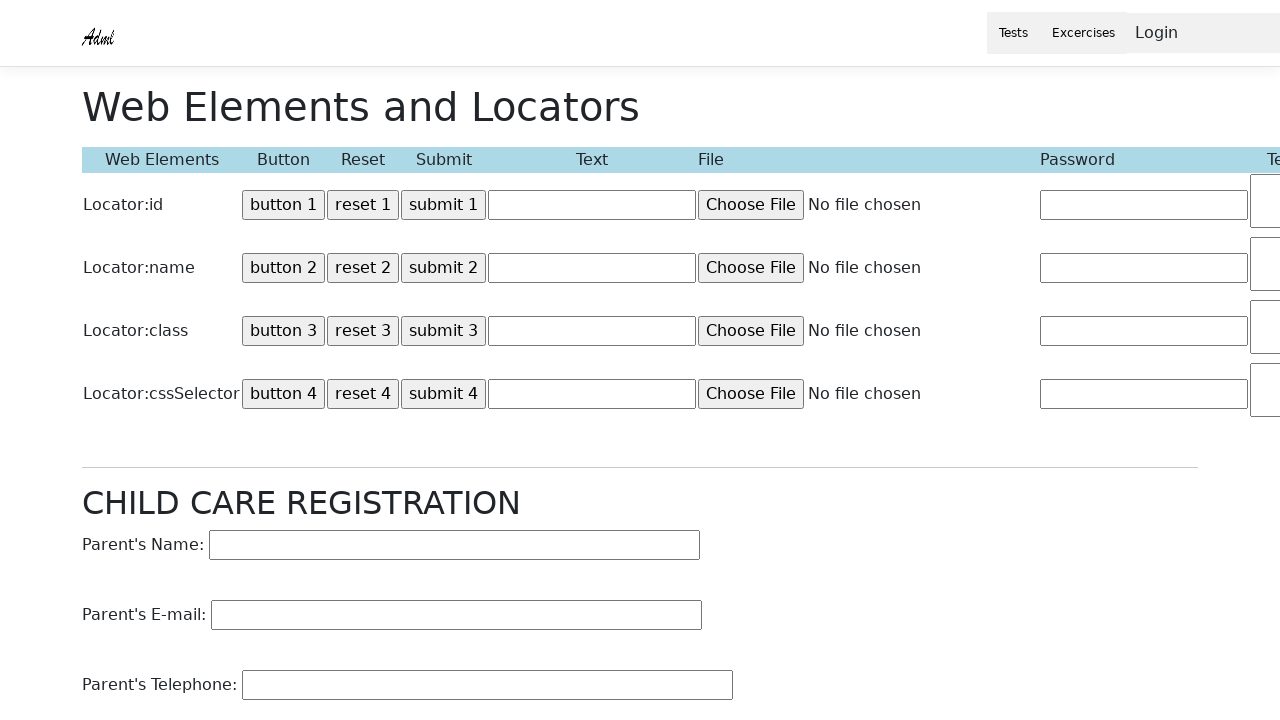

Cleared the textarea element on textarea[name='TextArea2']
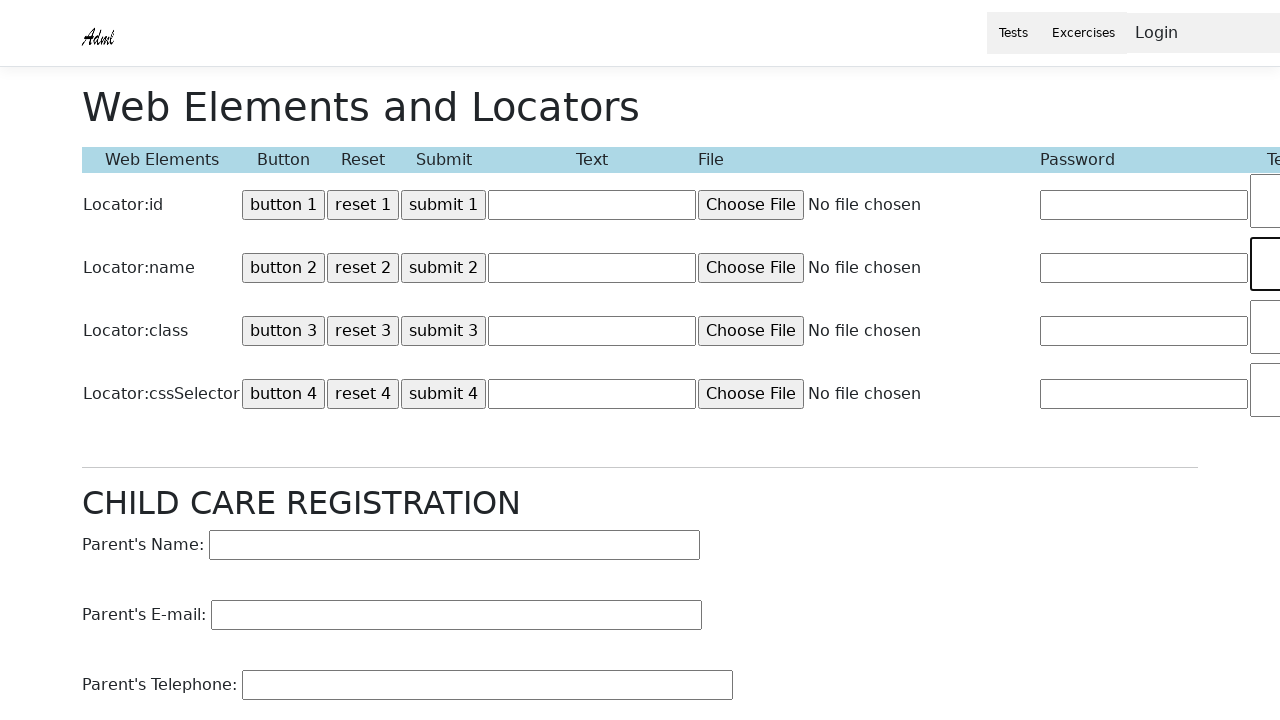

Entered text into the textarea: 'Just send something man i have nothing to say' on textarea[name='TextArea2']
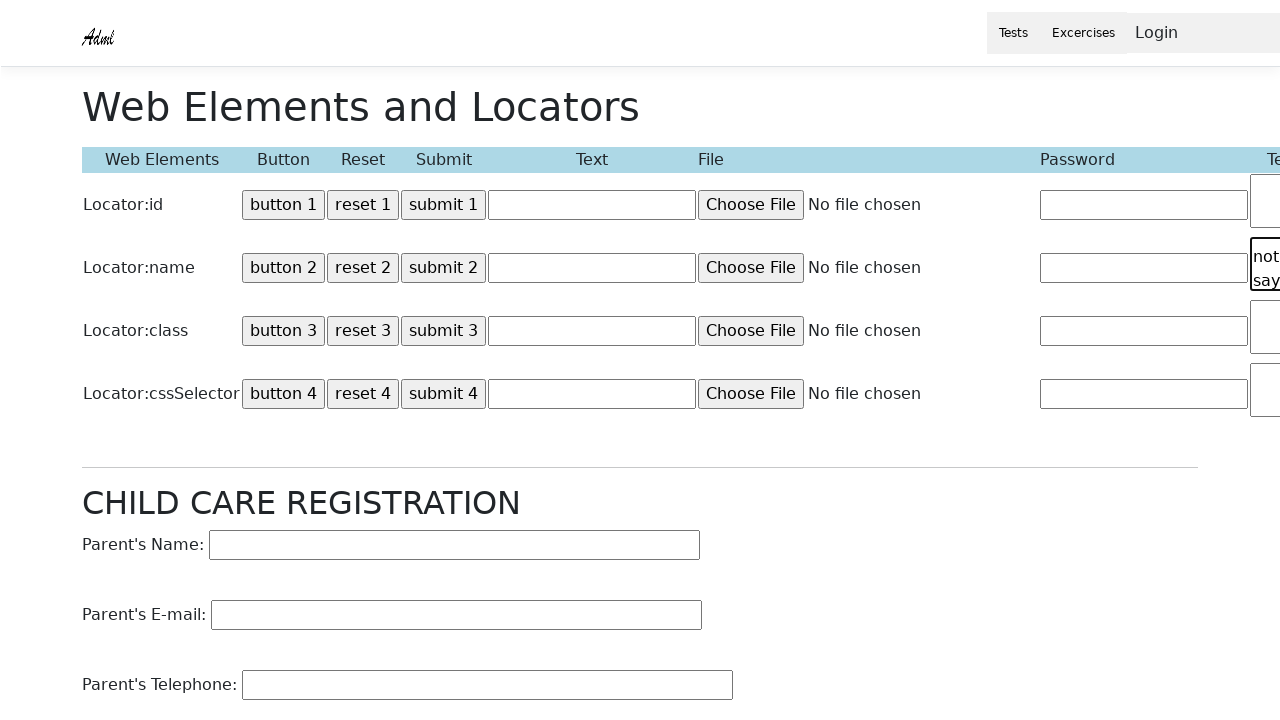

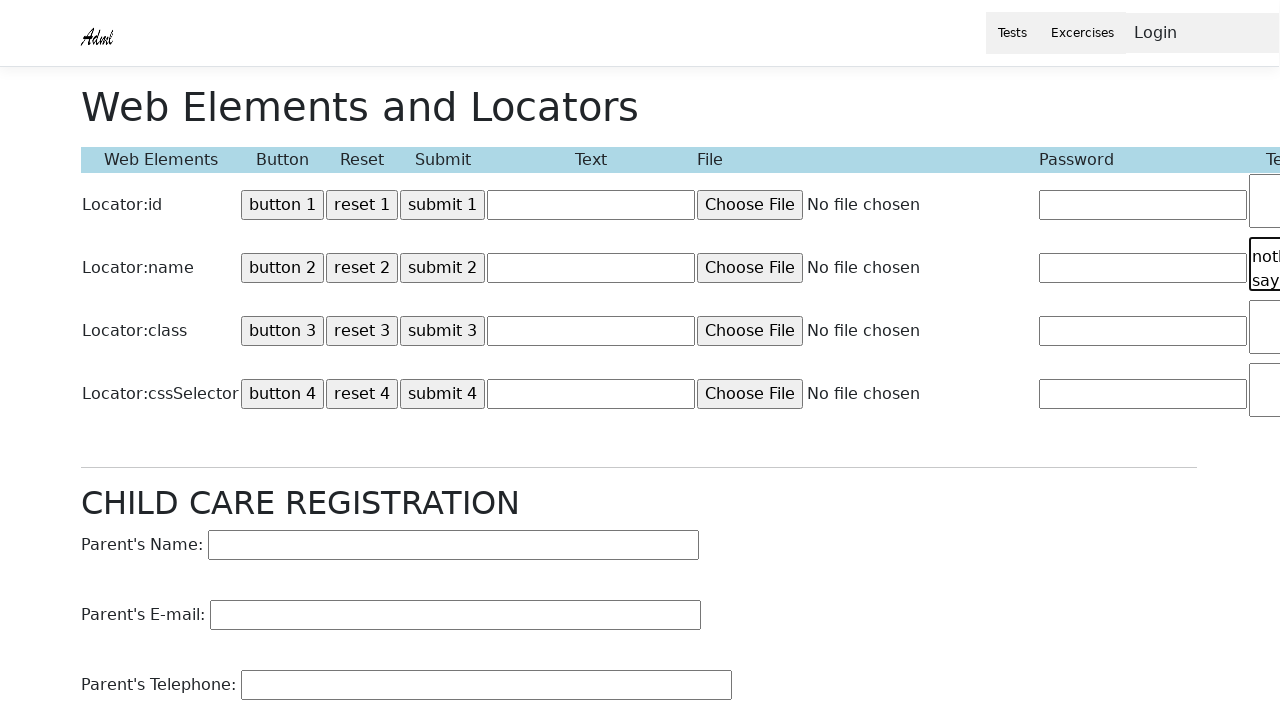